Tests bus ticket booking form by filling source and destination locations and selecting a travel date

Starting URL: https://www.abhibus.com/bus-ticket-booking

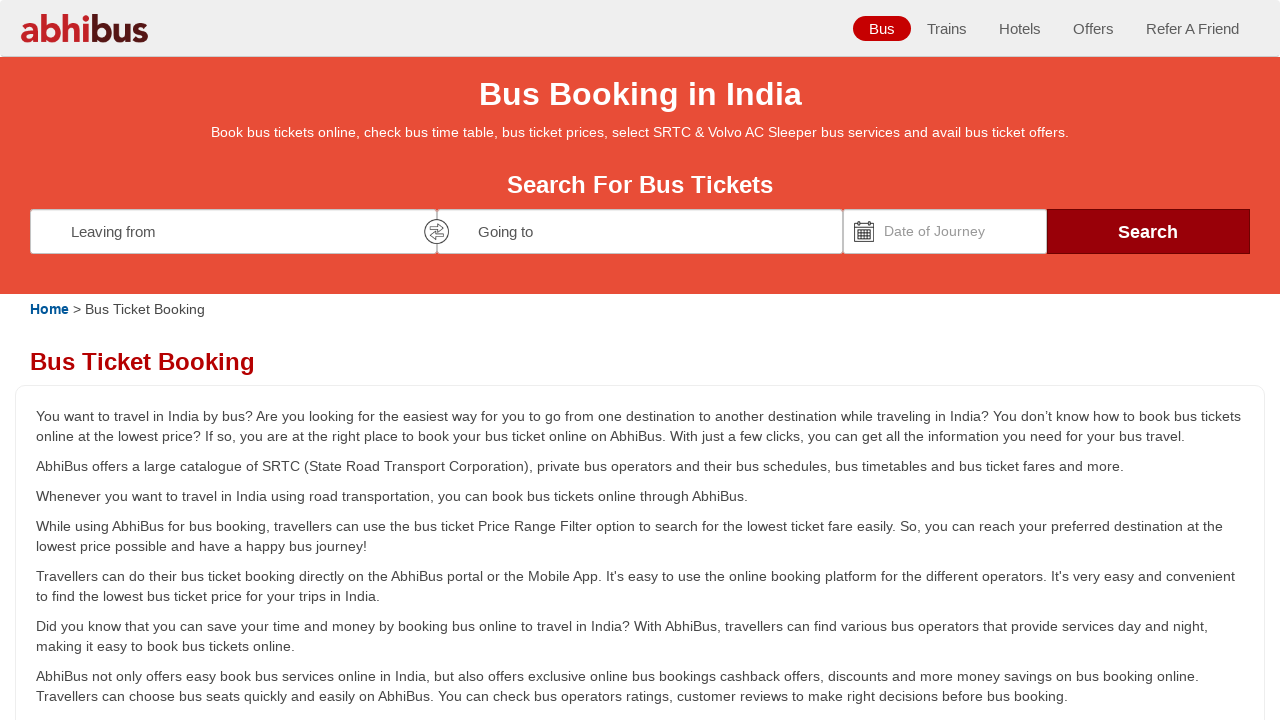

Filled source location field with 'Coimbatore' on #source
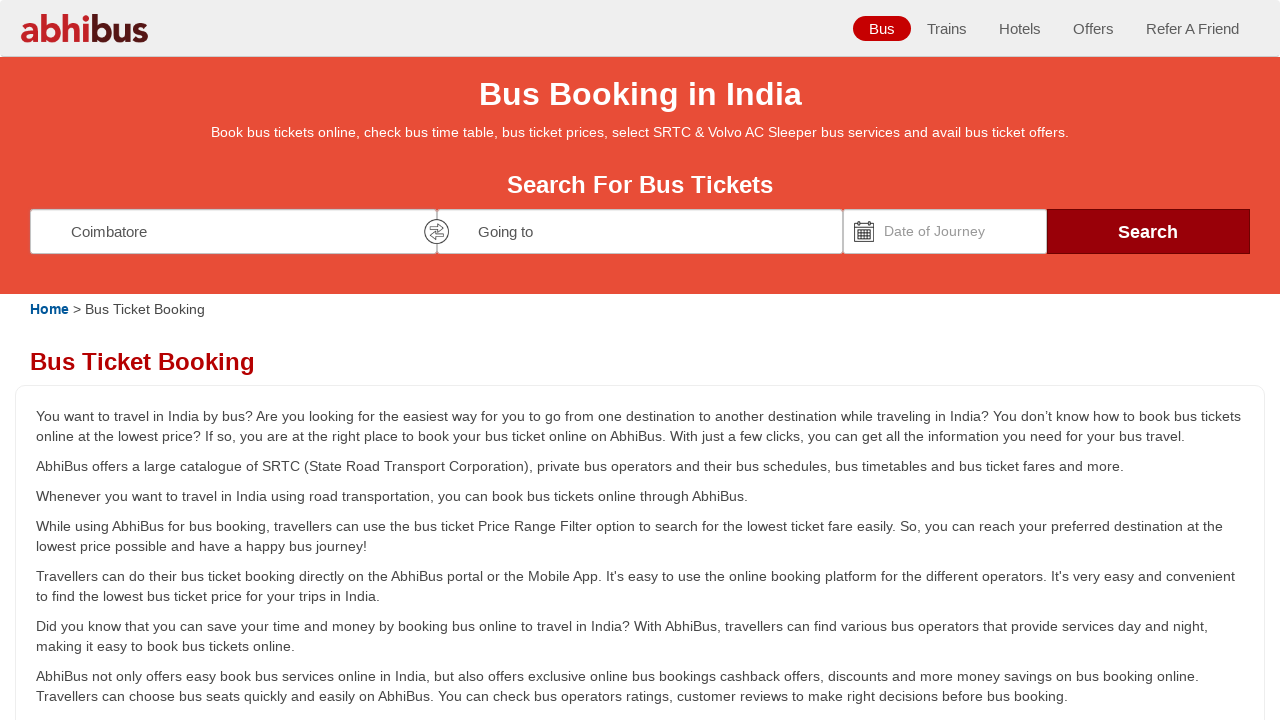

Filled destination location field with 'Chennai' on #destination
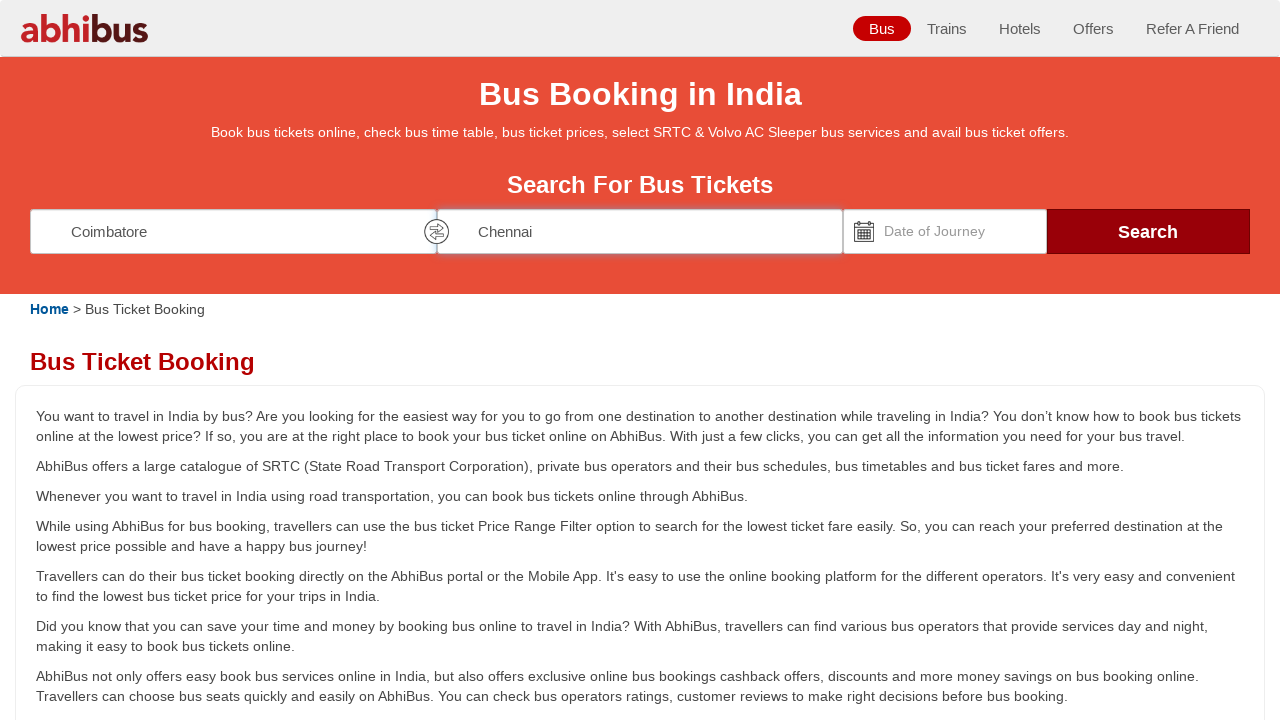

Set travel date to 03/06/2023 using JavaScript
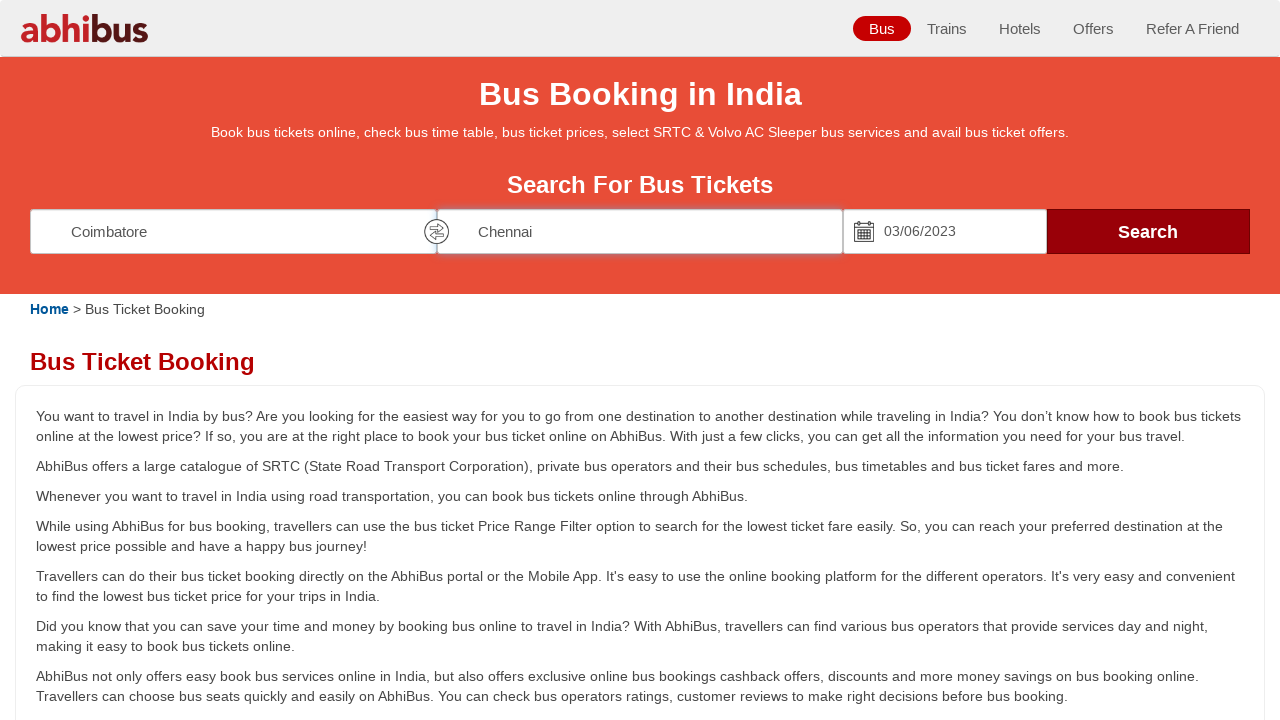

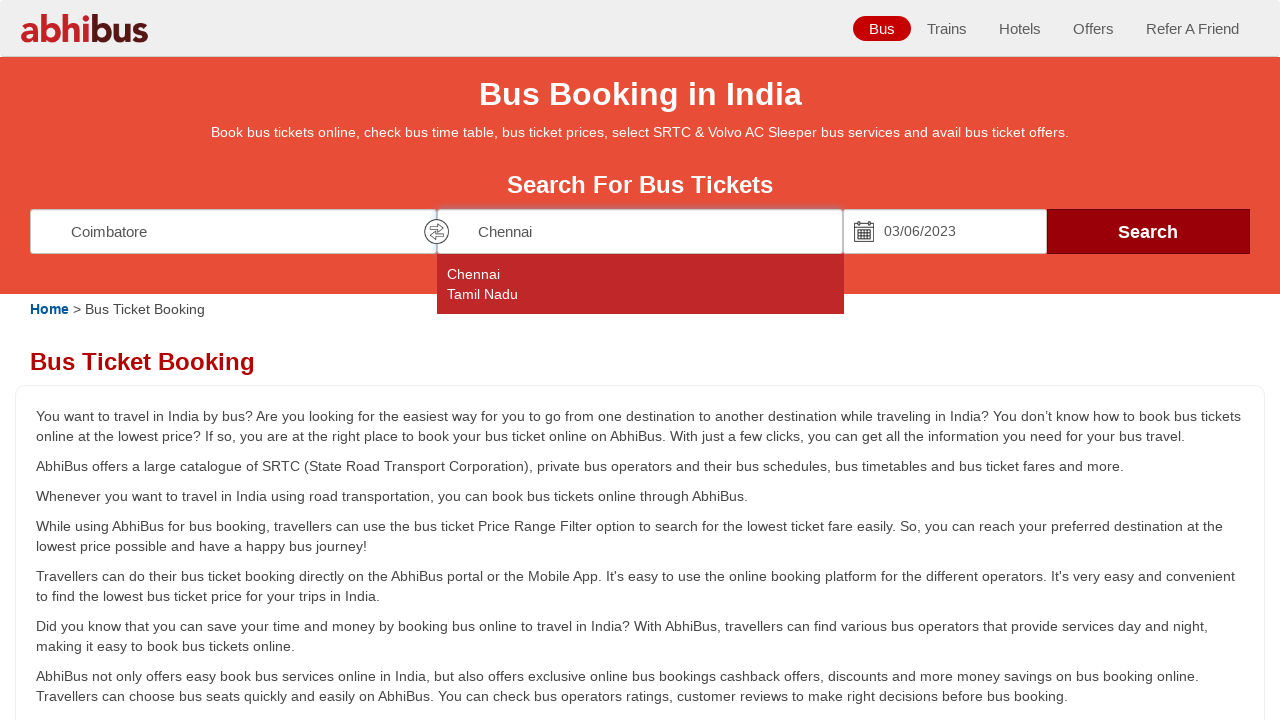